Tests A/B test opt-out functionality by first verifying the page is in an A/B test group, then adding an opt-out cookie, refreshing, and verifying the page shows "No A/B Test"

Starting URL: http://the-internet.herokuapp.com/abtest

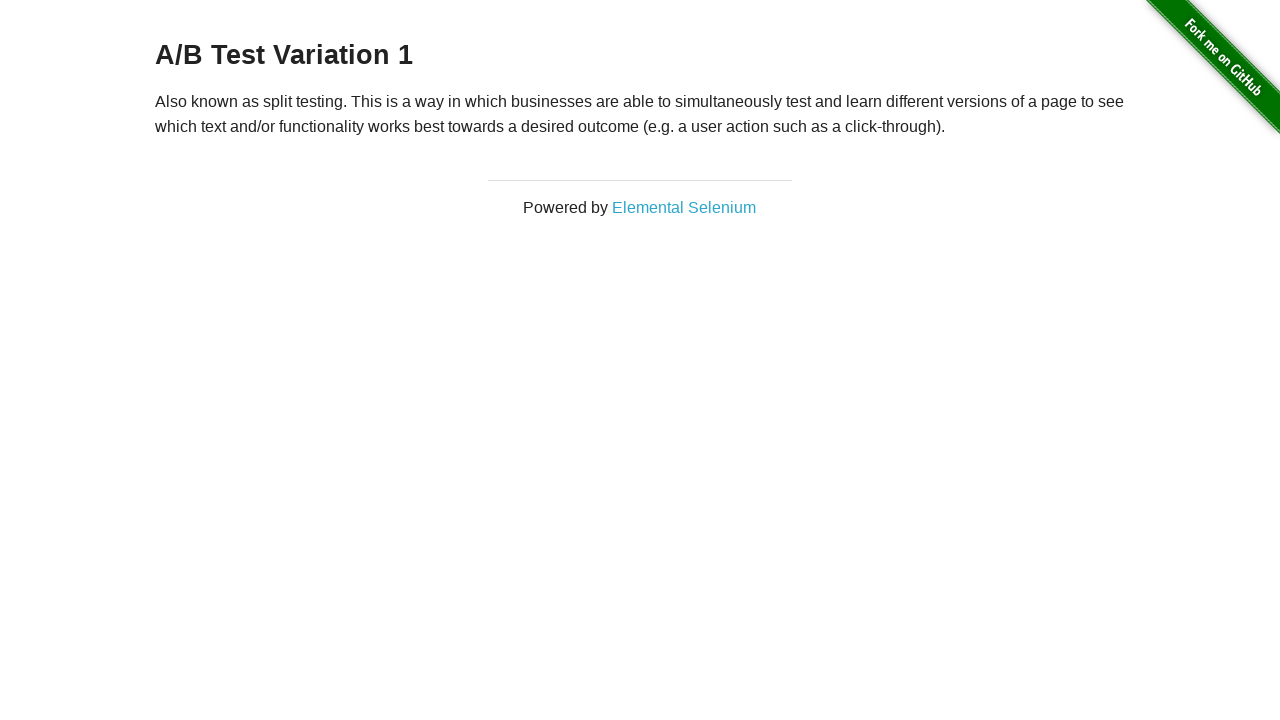

Located h3 heading element
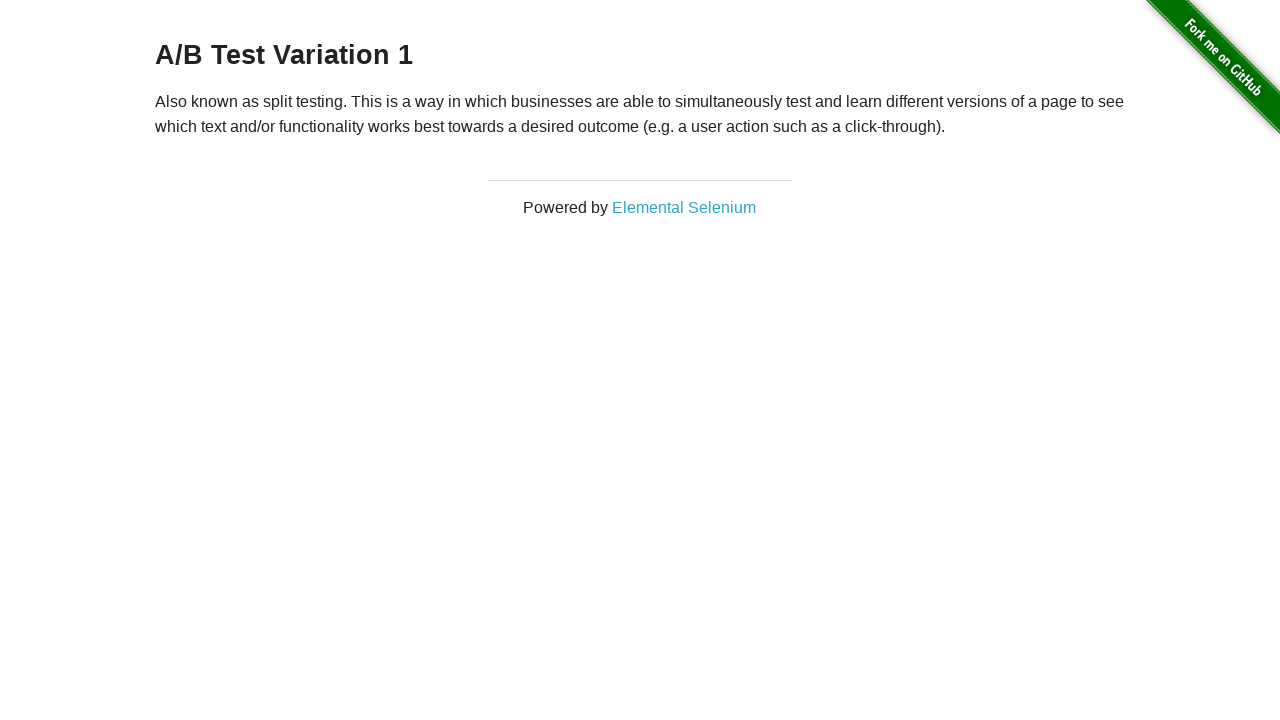

Retrieved heading text: A/B Test Variation 1
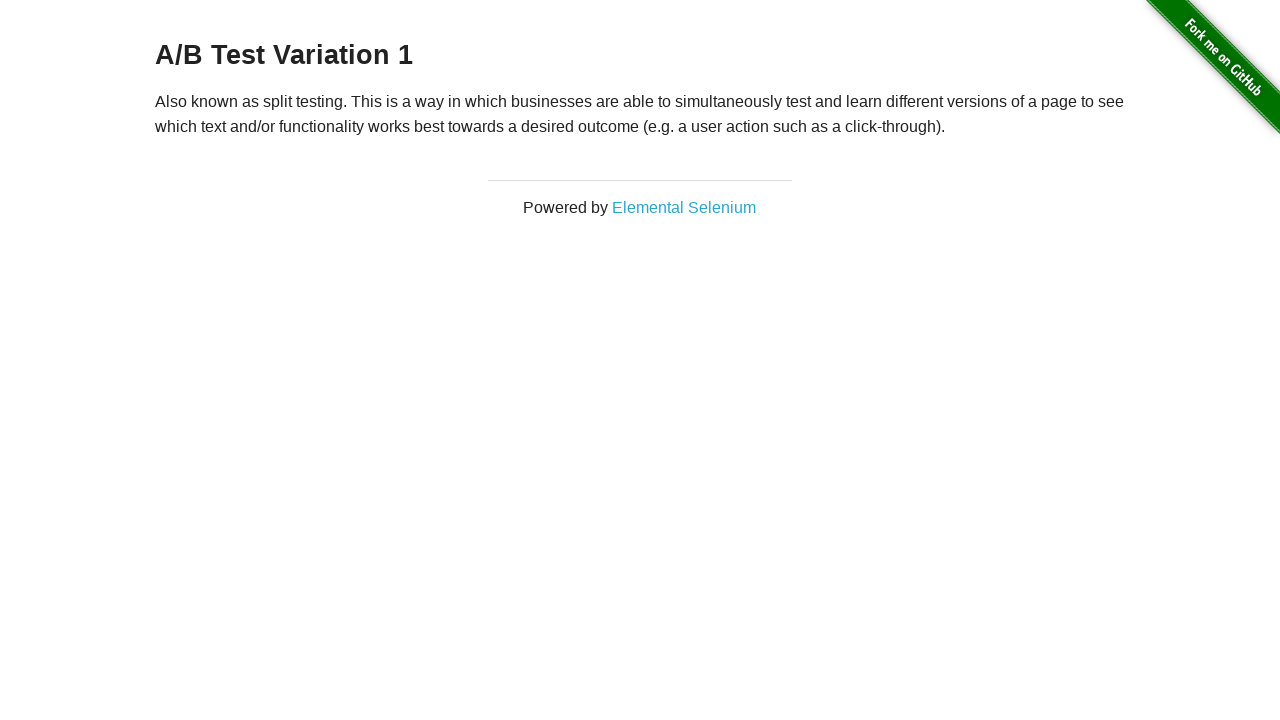

Verified page is in A/B test group: A/B Test Variation 1
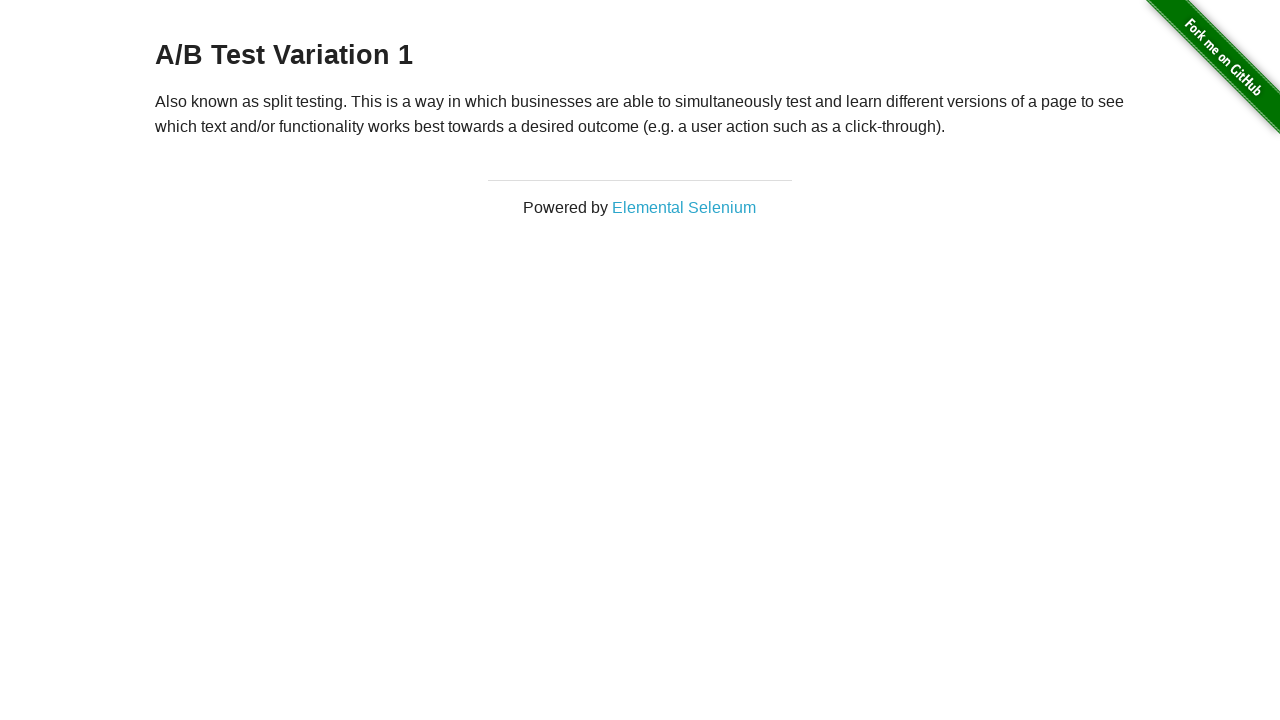

Added optimizelyOptOut cookie to opt out of A/B test
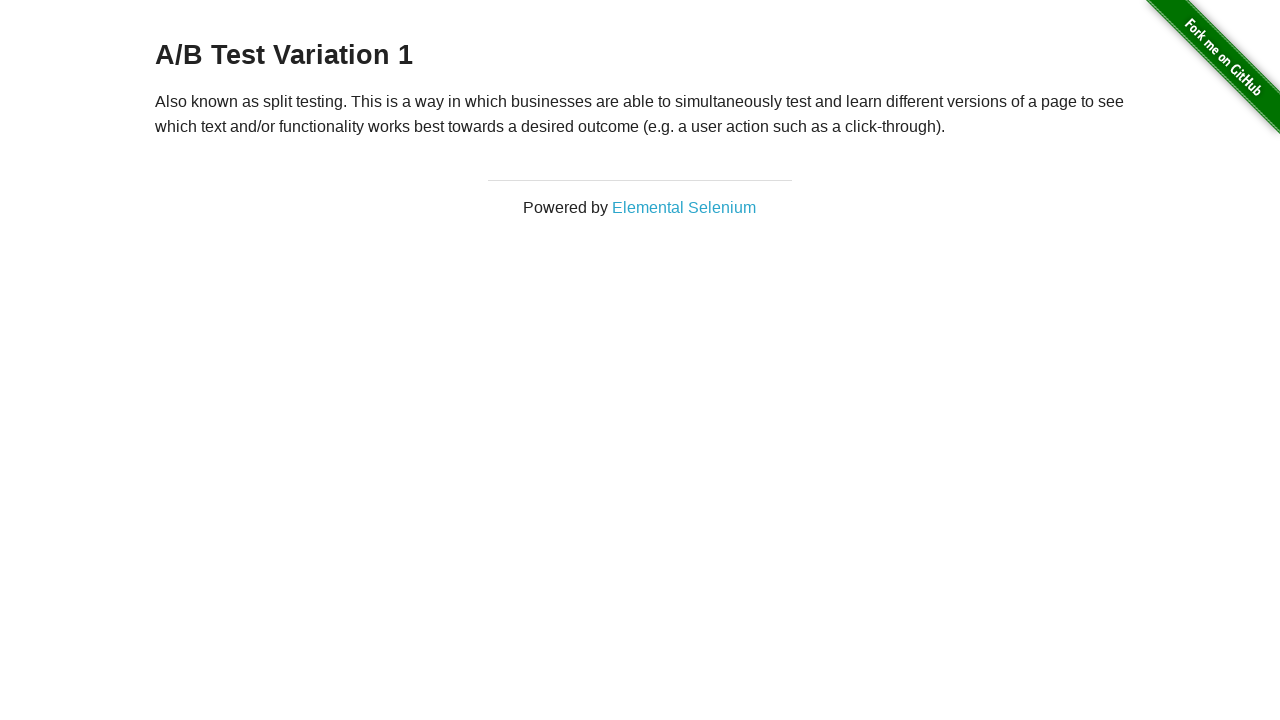

Reloaded page after adding opt-out cookie
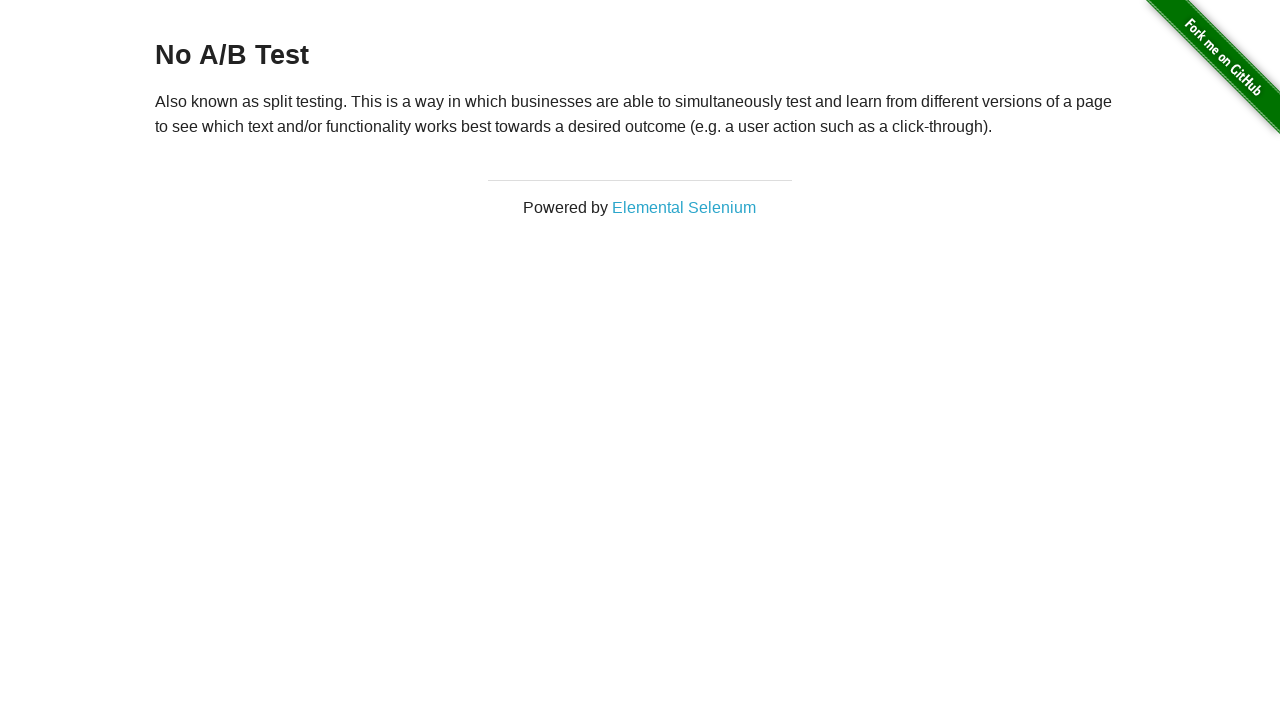

Retrieved heading text after reload: No A/B Test
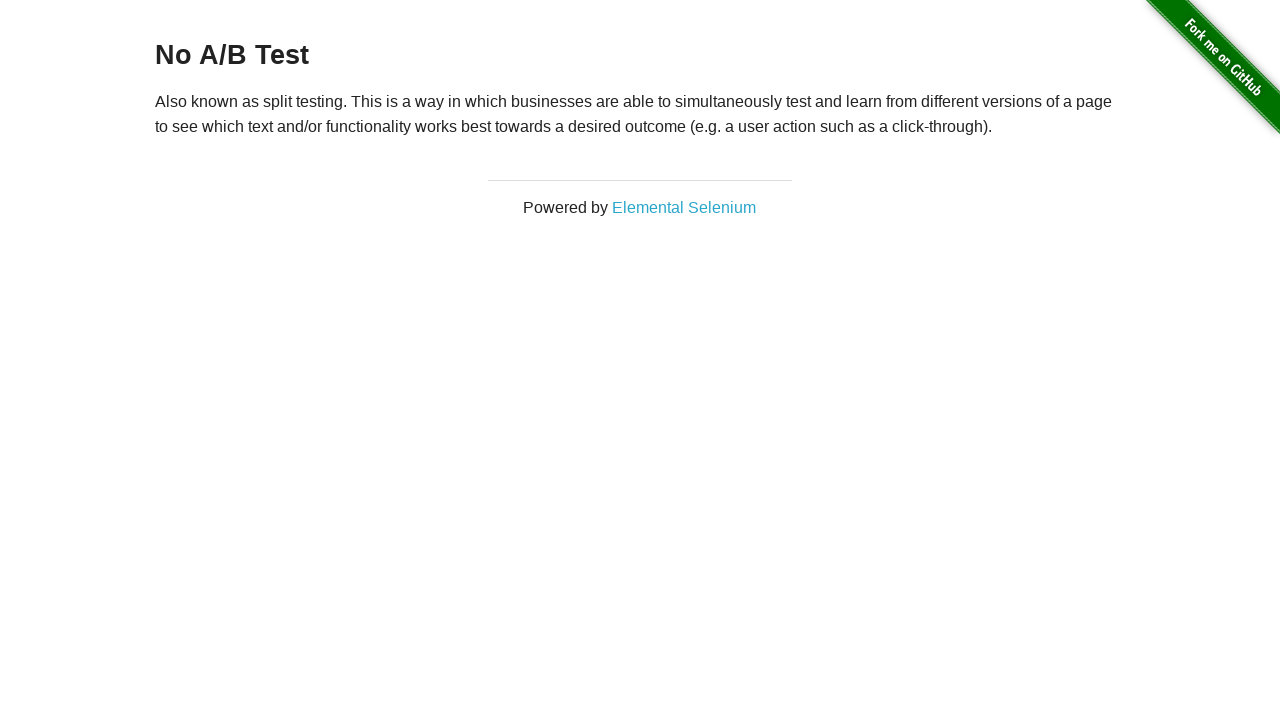

Verified page now shows 'No A/B Test' after opt-out
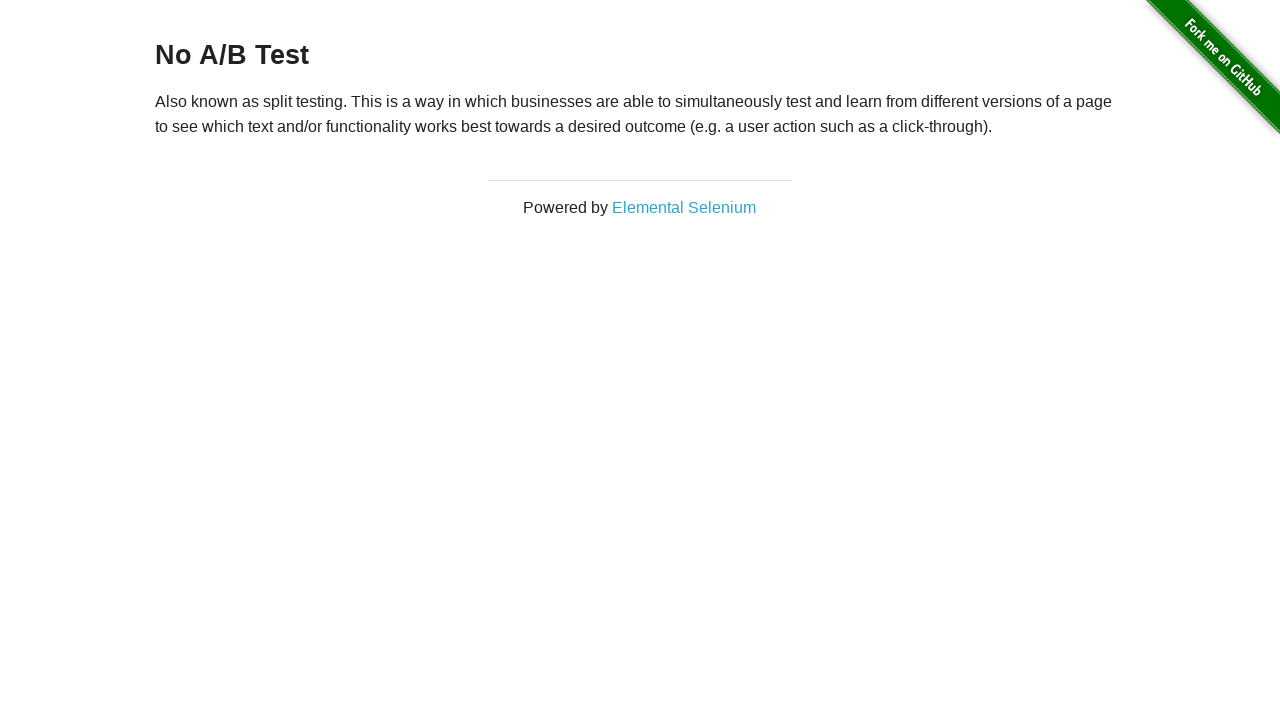

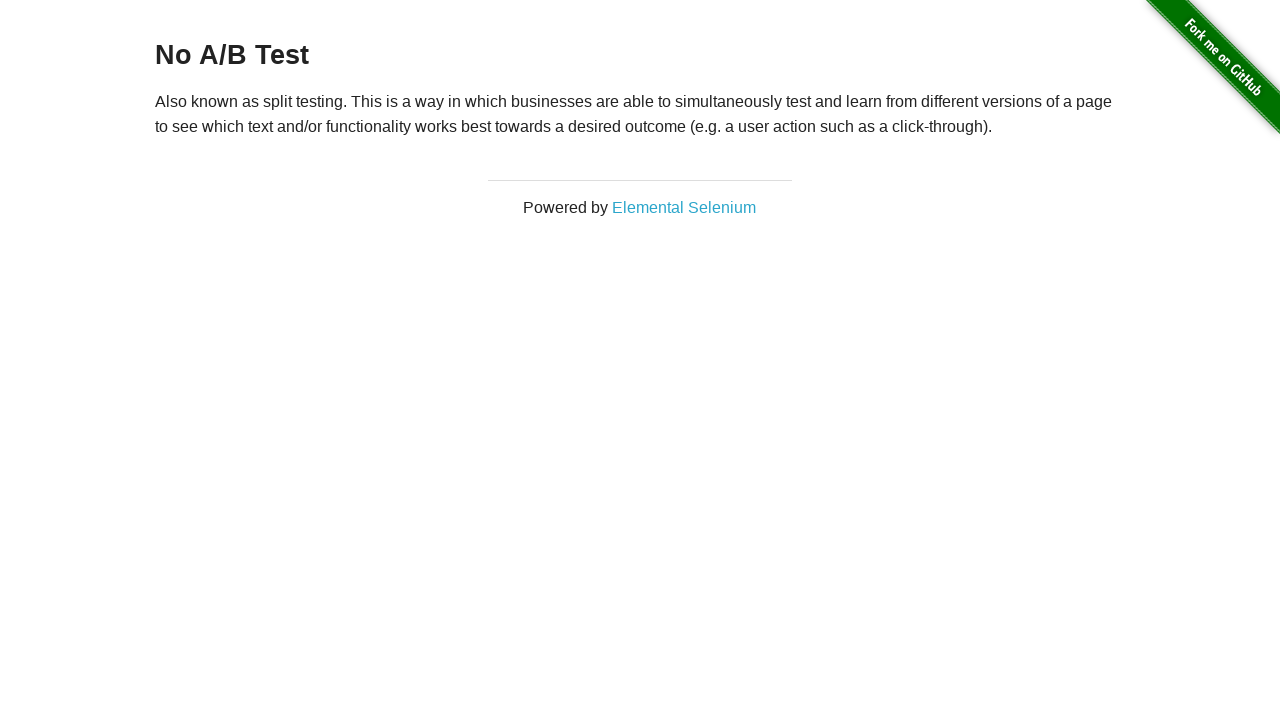